Tests the text box form by entering a name, clicking submit, and verifying the output displays the entered name correctly

Starting URL: https://demoqa.com/text-box

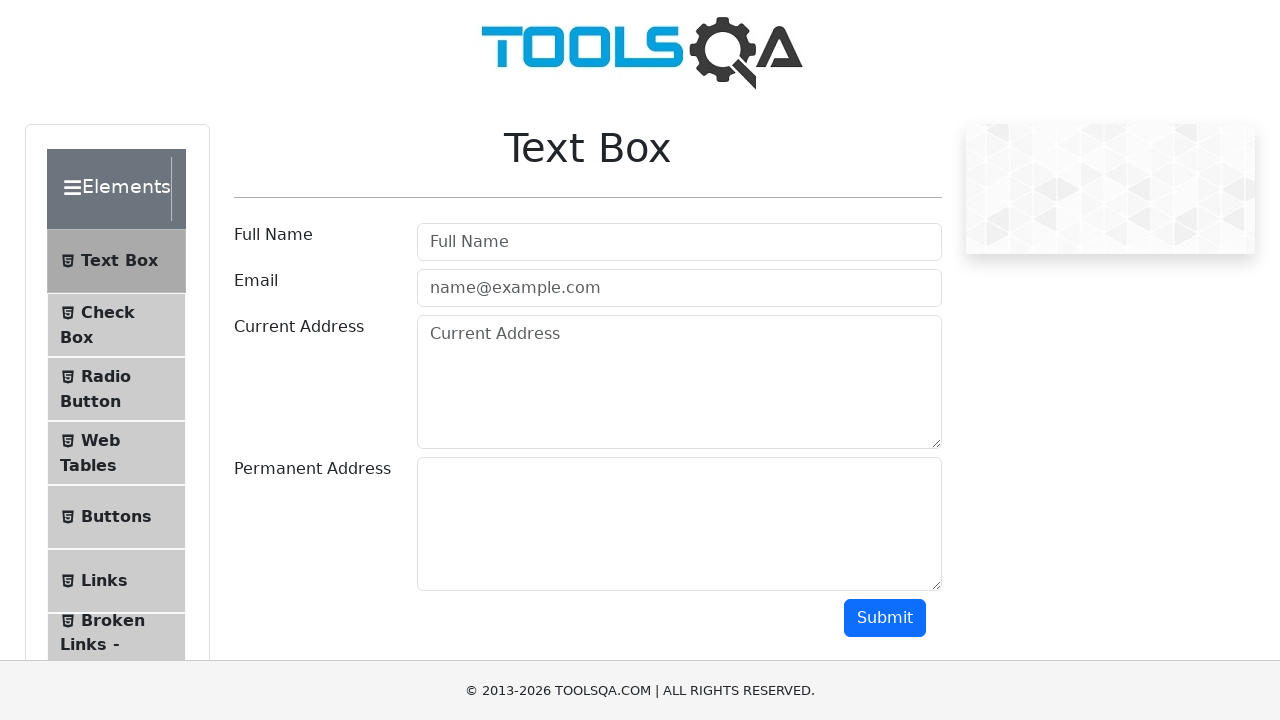

Filled username field with 'Nadejda' on #userName
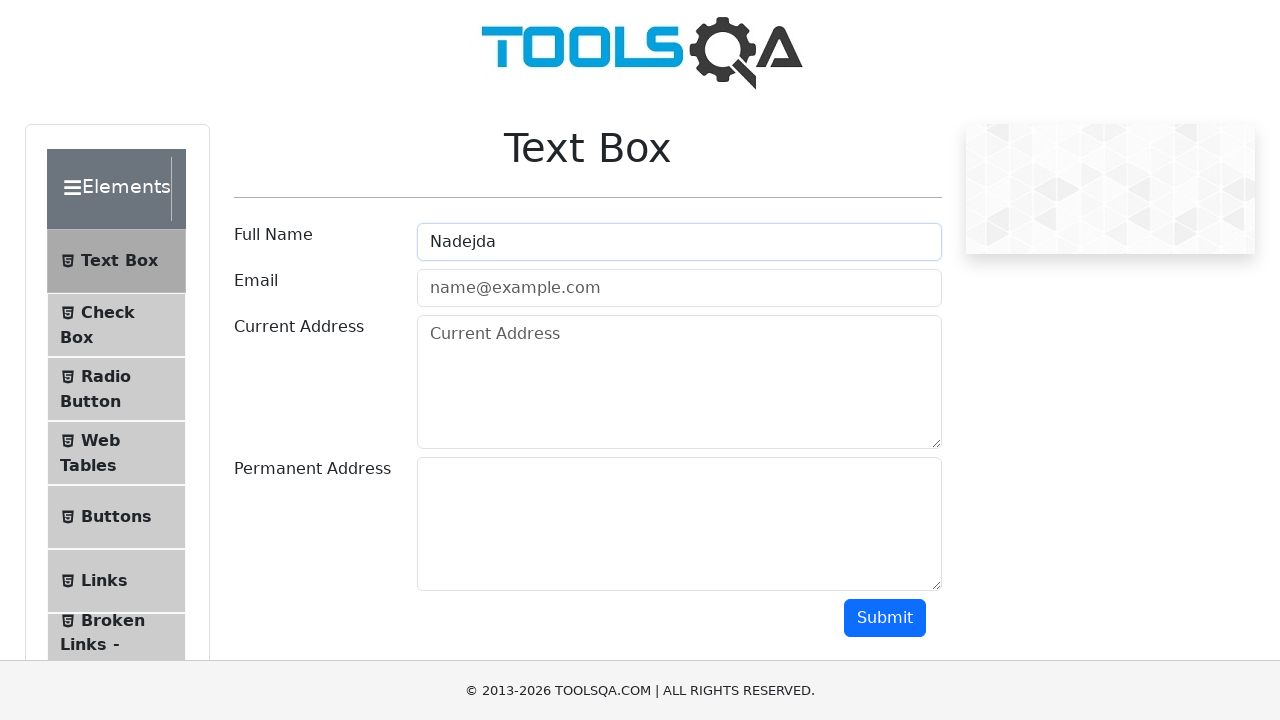

Clicked submit button at (885, 618) on #submit
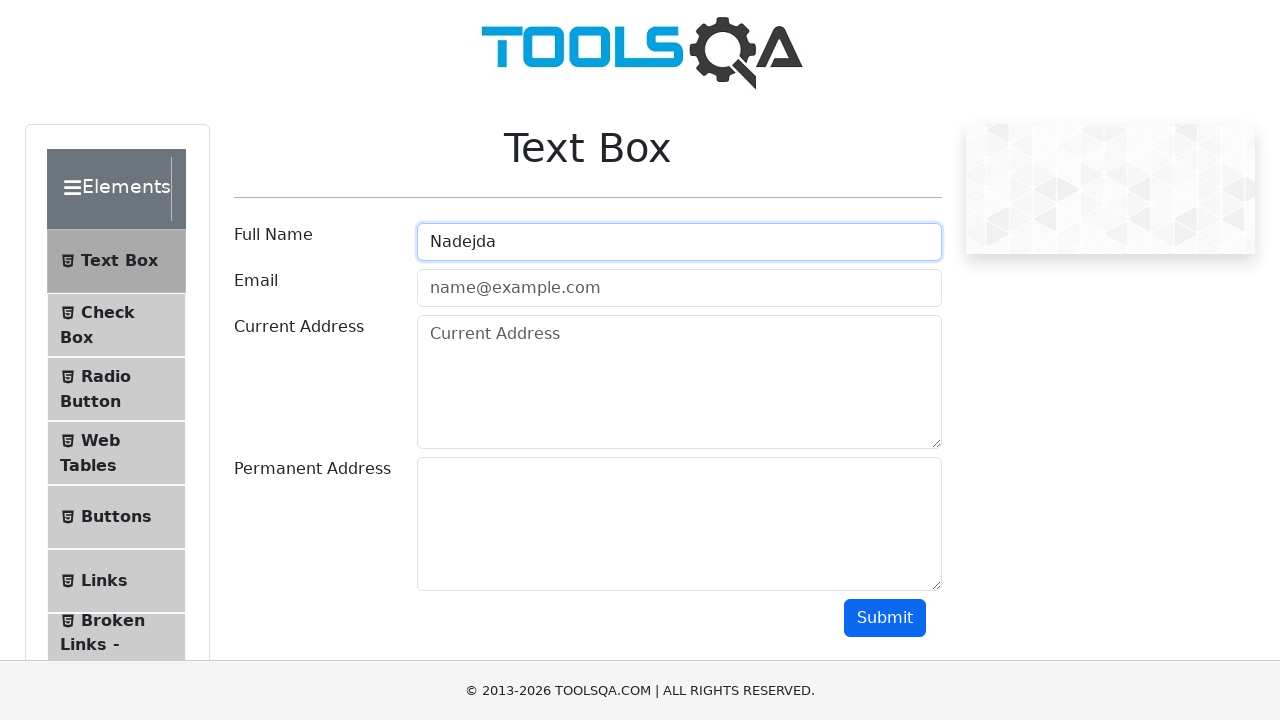

Output name field loaded and verified
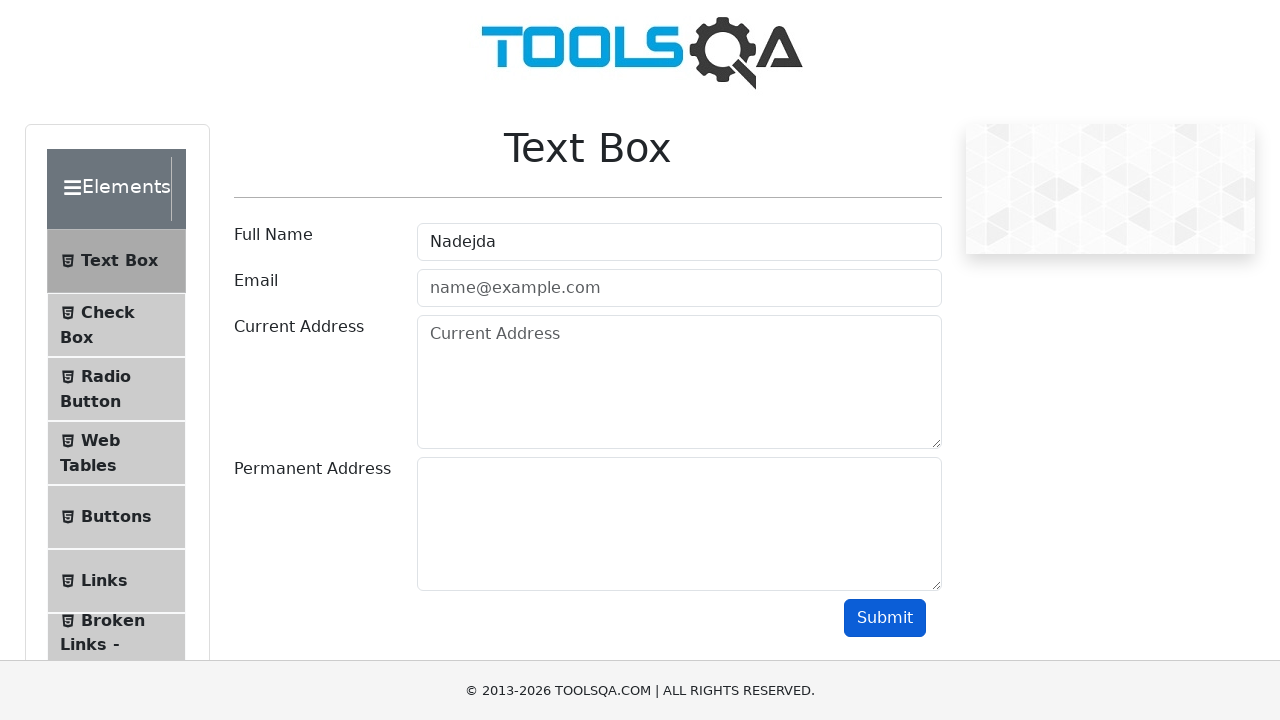

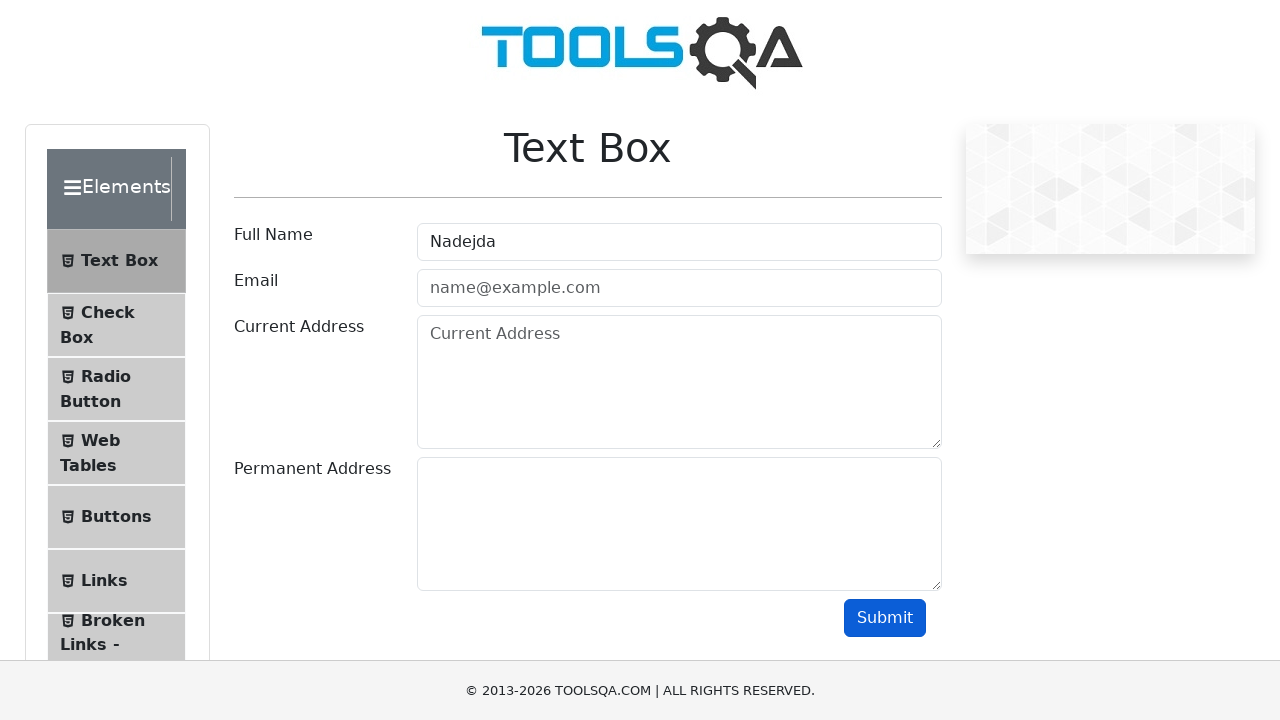